Tests the Browser Windows functionality on demoqa.com by navigating to the Alerts, Frame & Windows section, clicking the New Tab button, verifying content in the new tab, and switching back to the original tab.

Starting URL: https://demoqa.com/

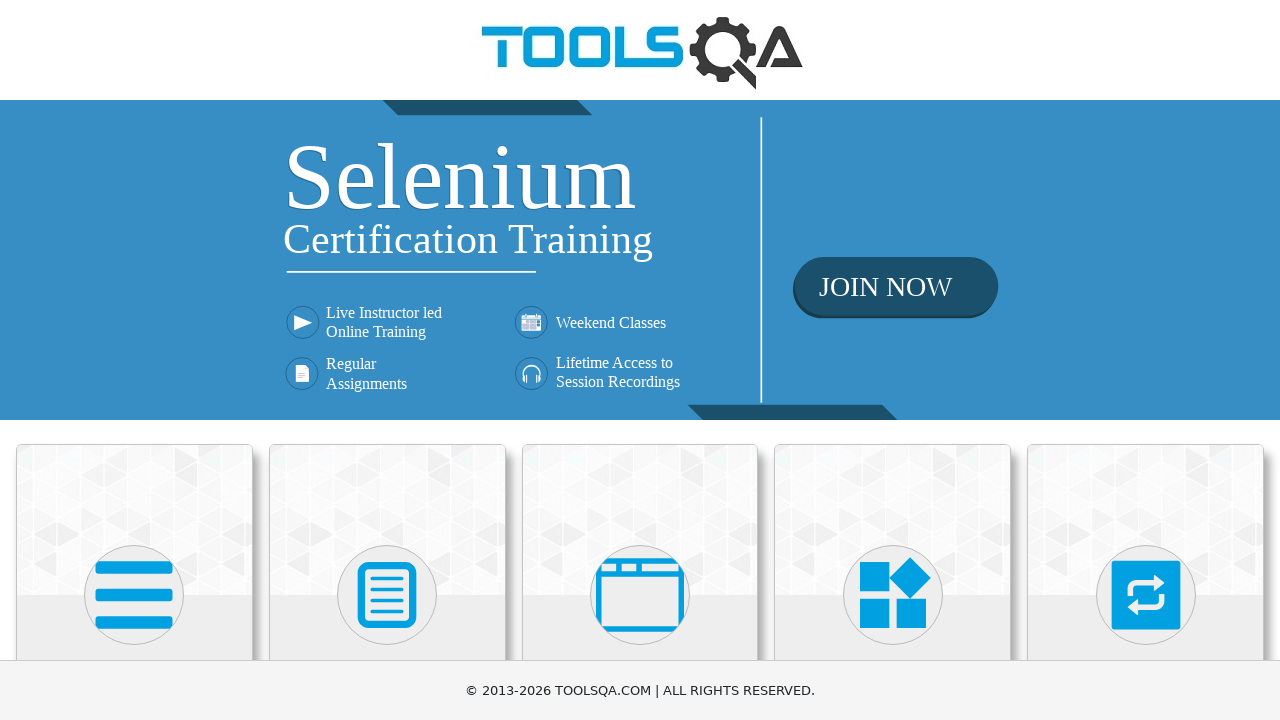

Scrolled down to make cards visible
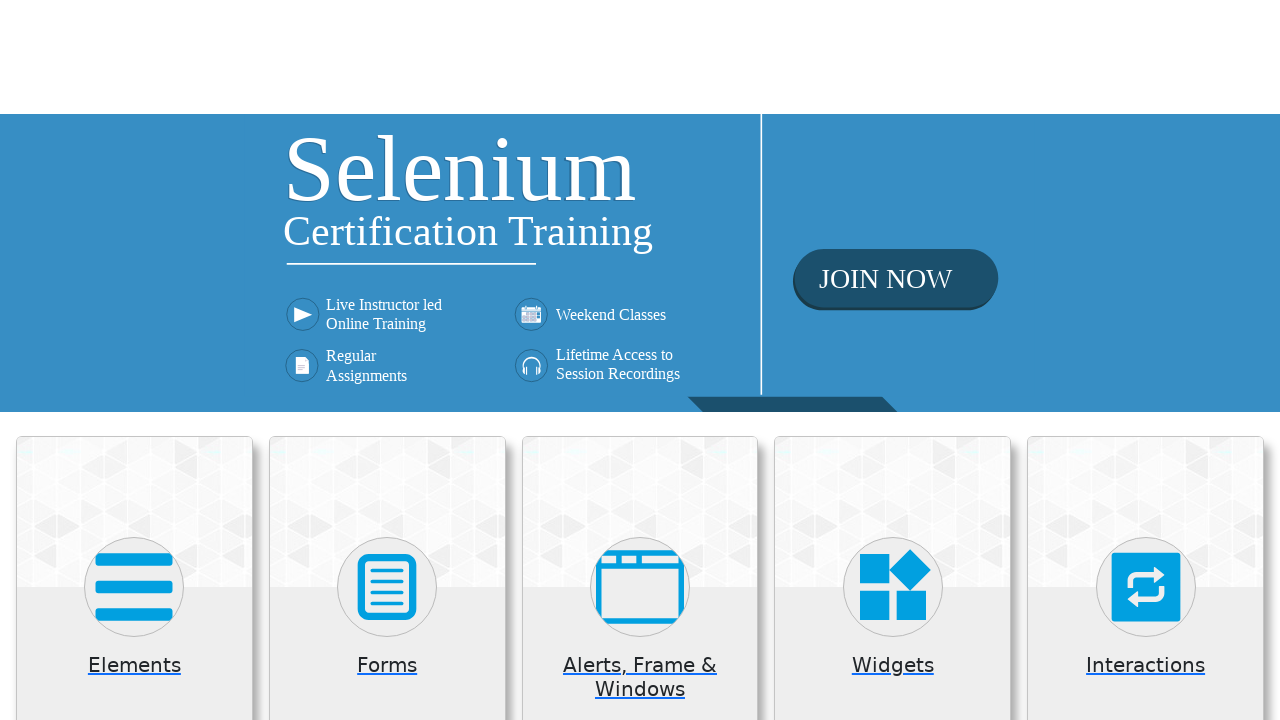

Clicked on 'Alerts, Frame & Windows' card at (640, 200) on (//div[contains(@class,'card mt-4 top-card')])[3]
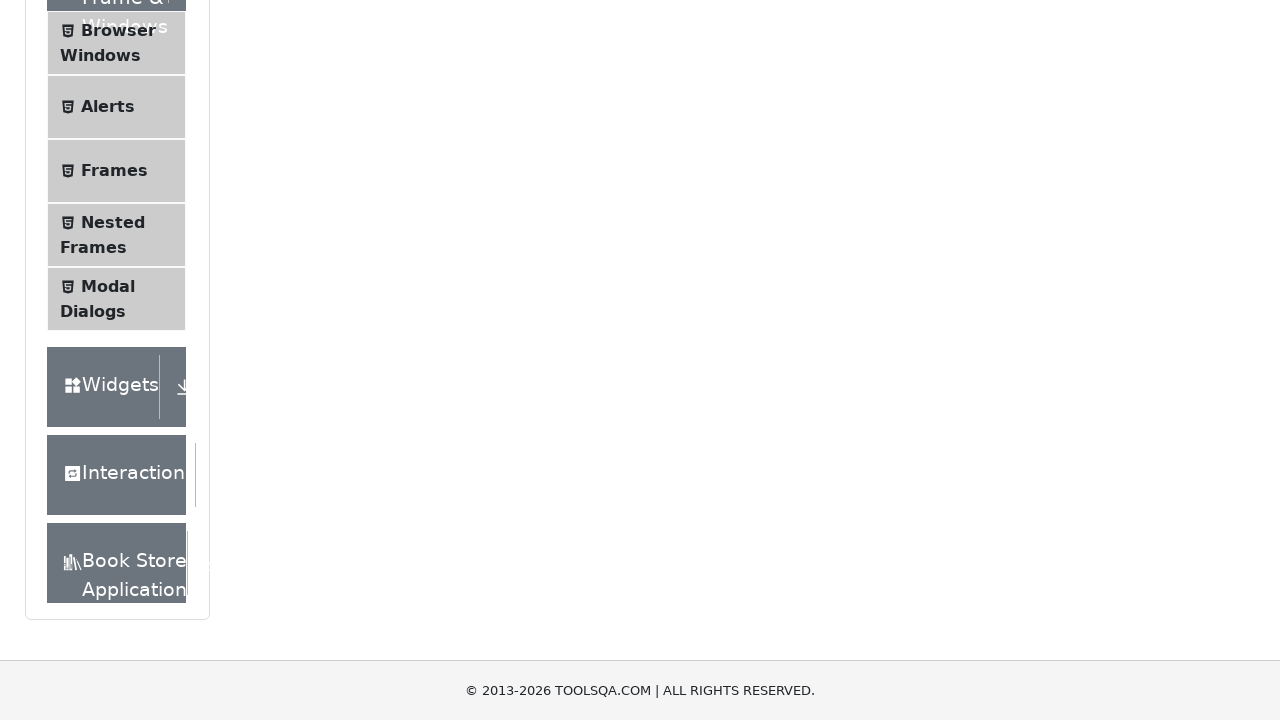

Waited for instruction text to load
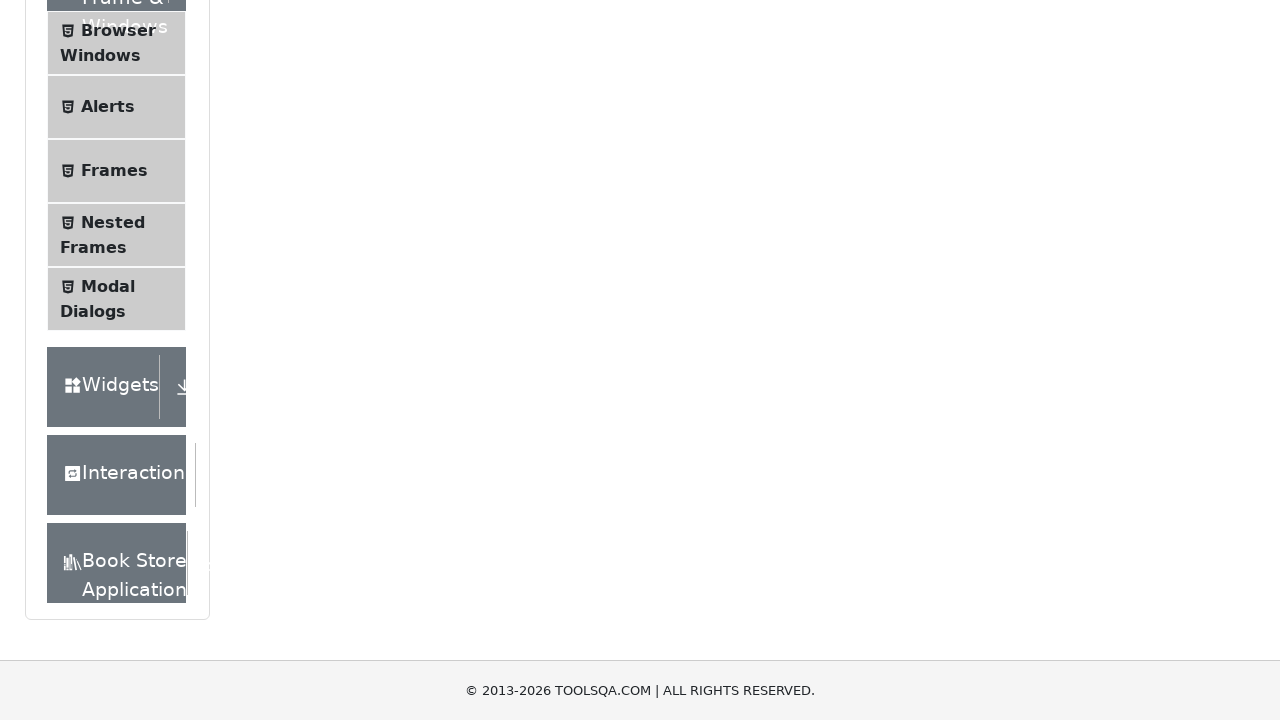

Verified instruction text is visible
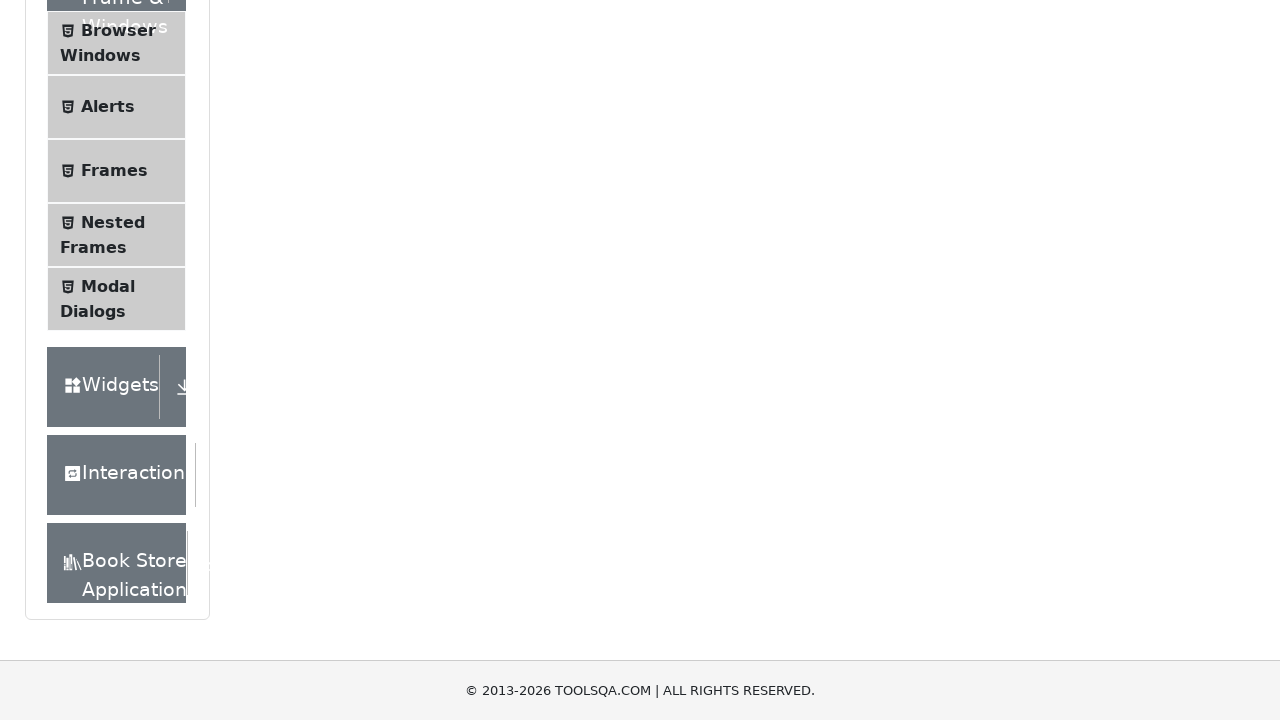

Clicked on 'Browser Windows' in left menu at (118, 30) on xpath=//*[text()='Browser Windows']
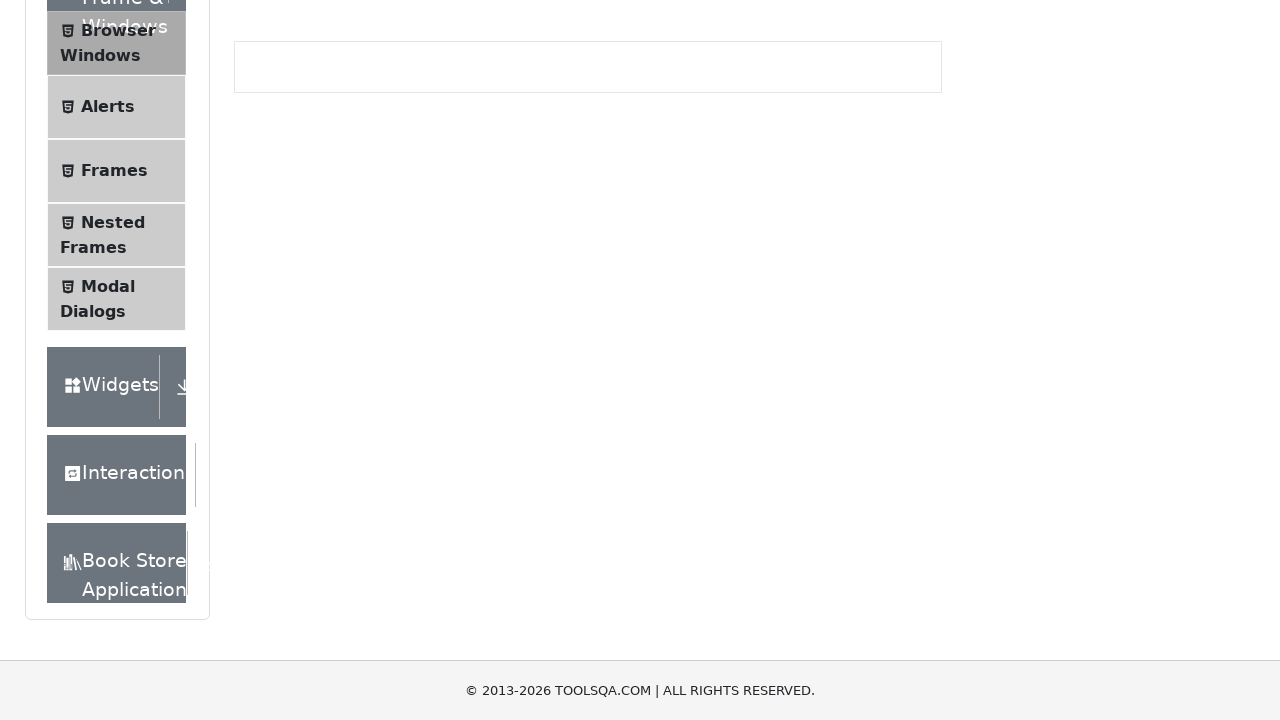

Waited for New Tab button to load
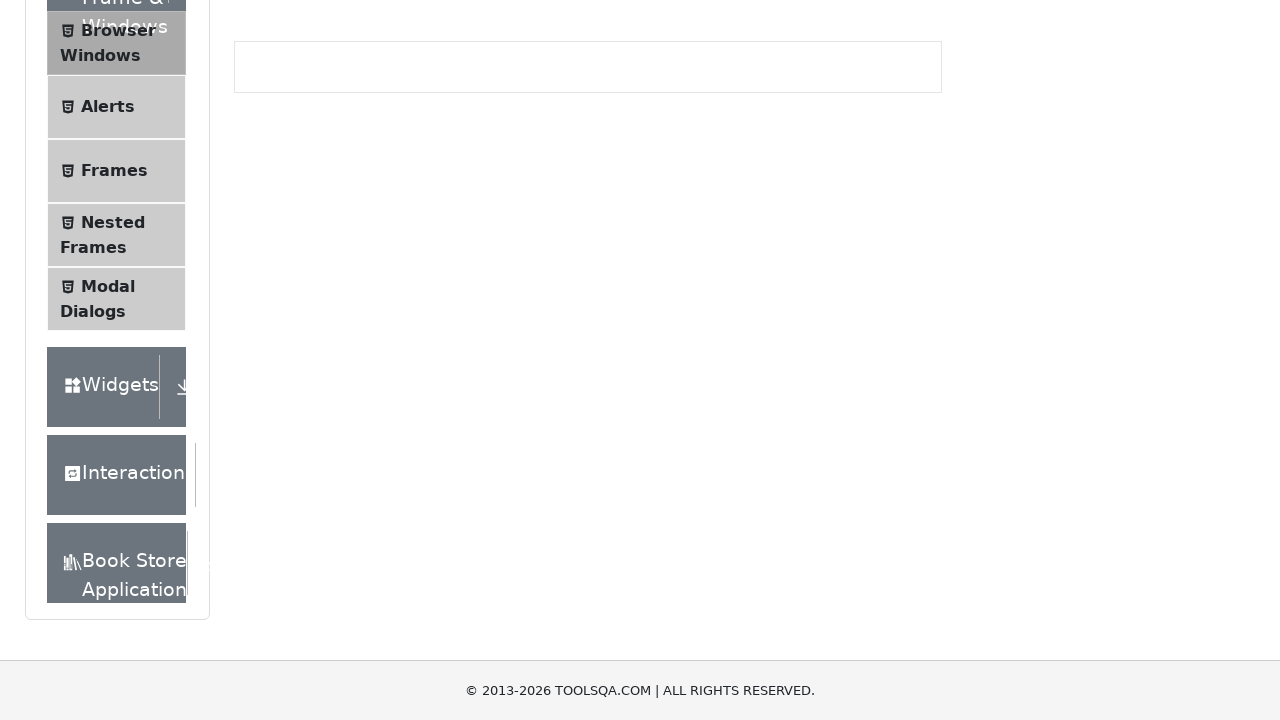

Verified New Tab button is visible
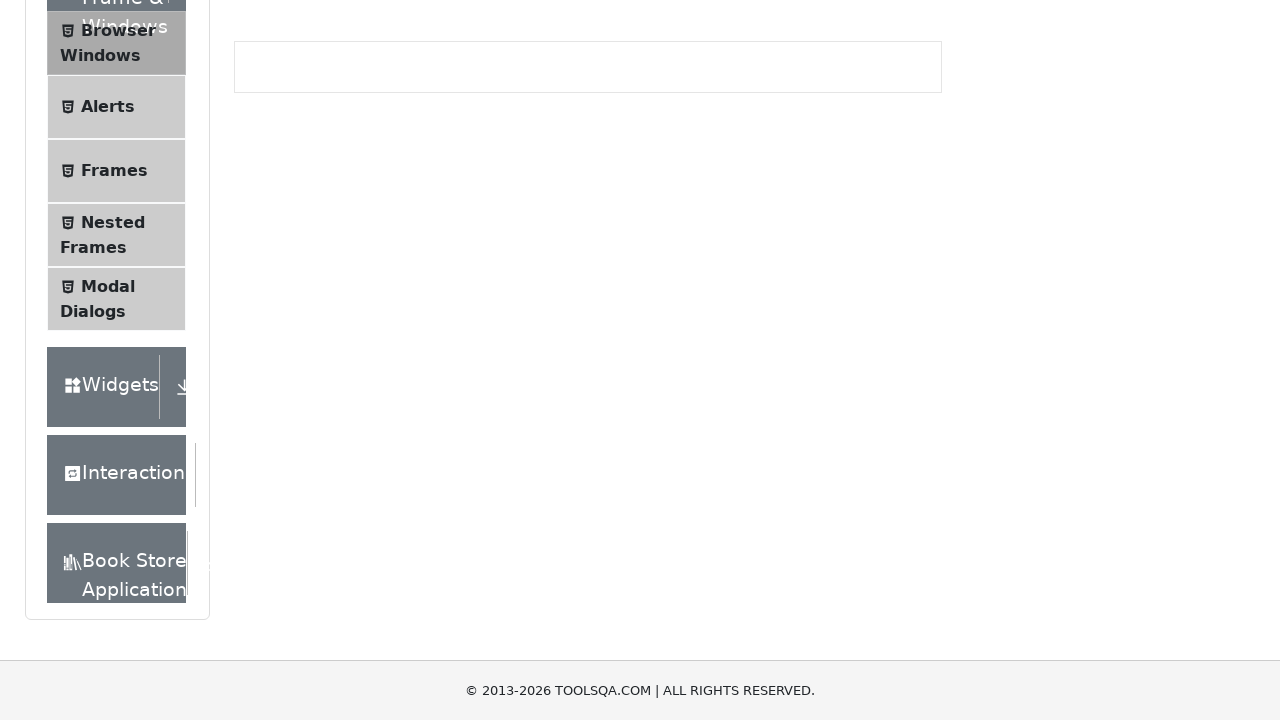

Clicked New Tab button to open new tab at (280, 242) on xpath=//*[text()='New Tab']
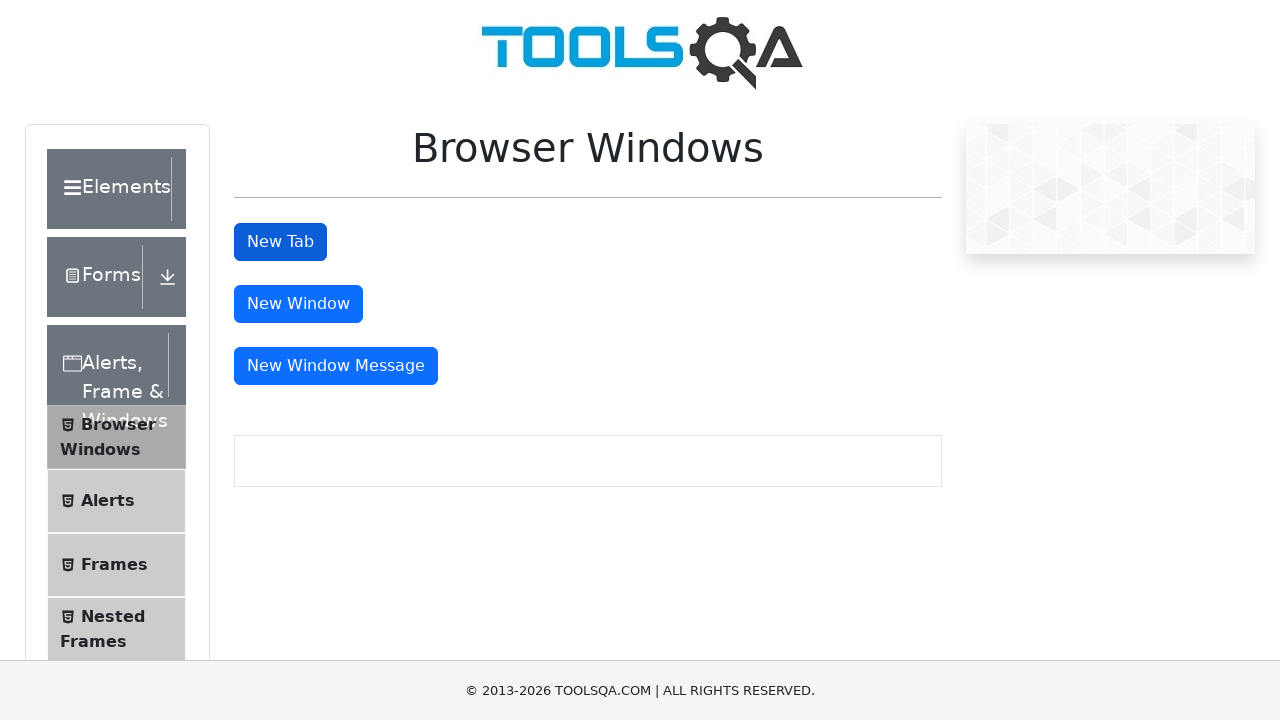

Switched to new tab and waited for page to load
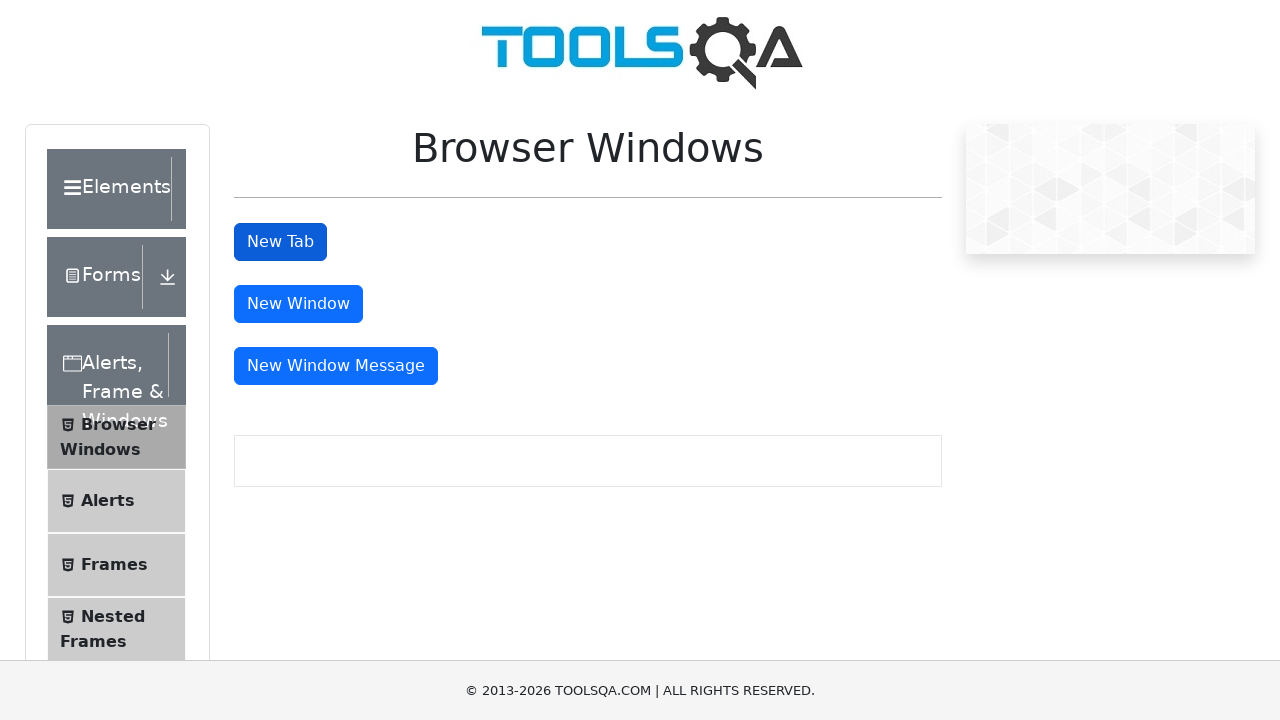

Verified heading is visible in new tab
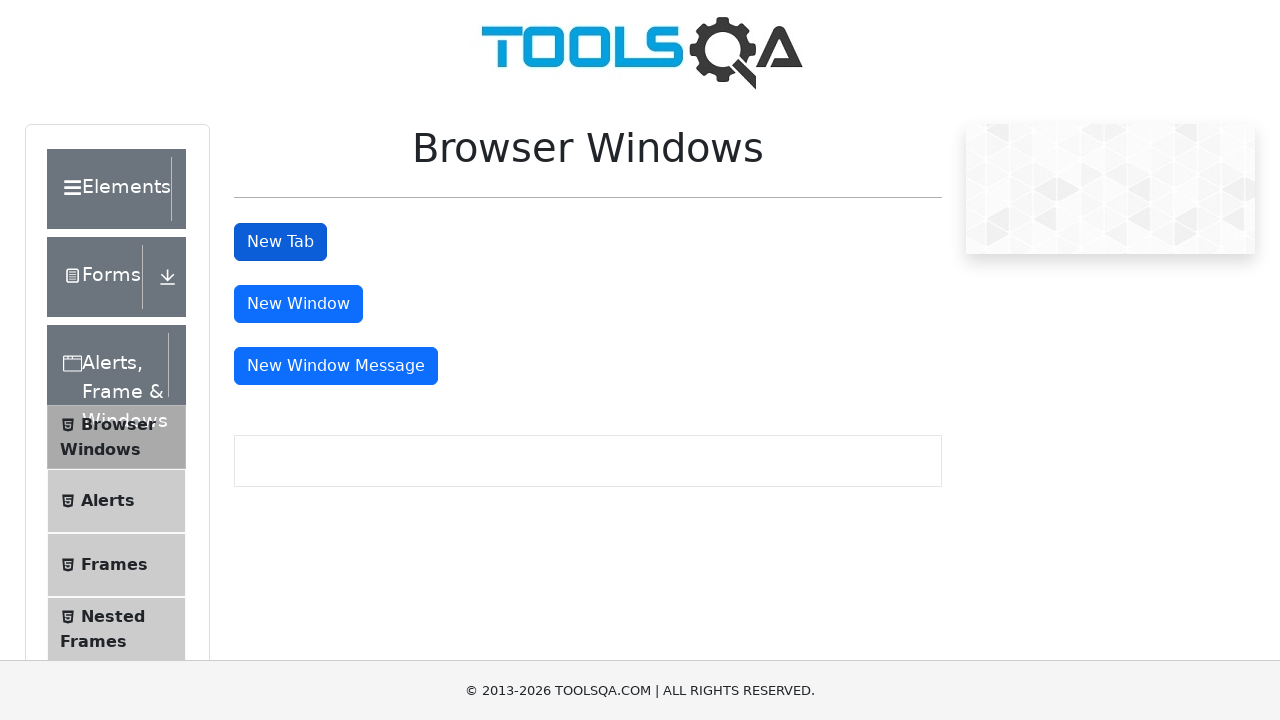

Switched back to original tab
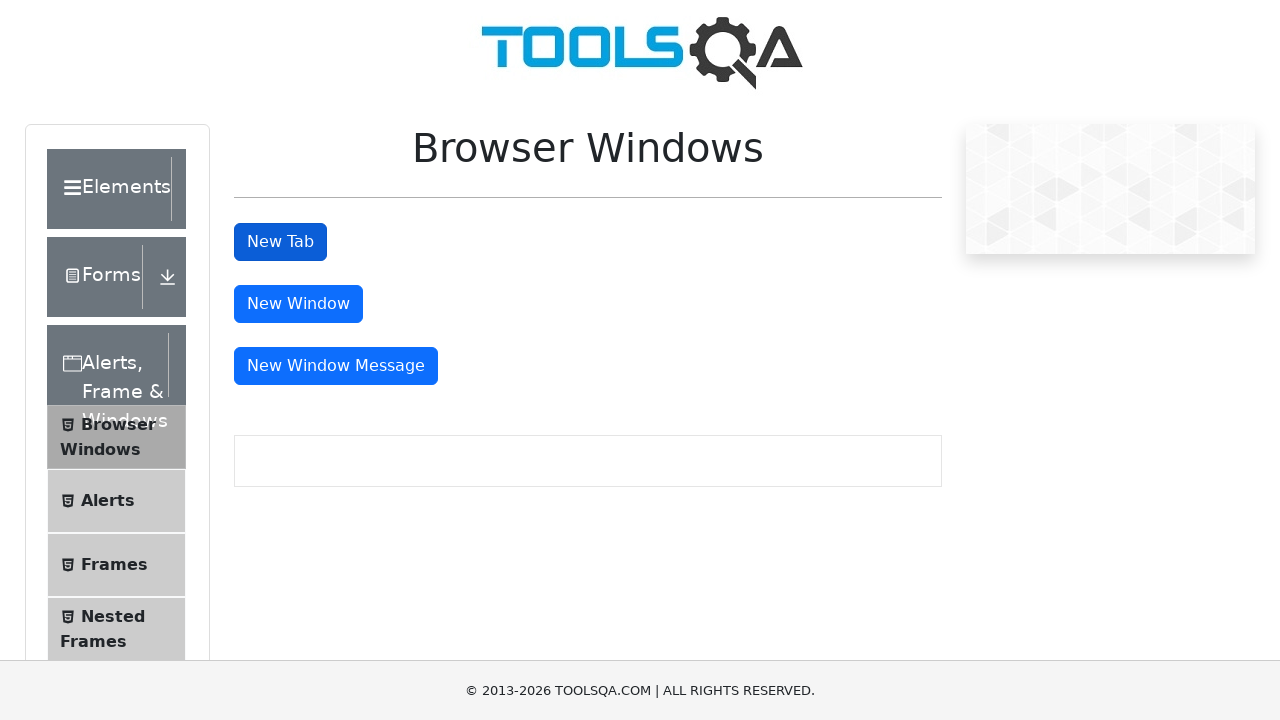

Verified New Tab button is still visible in original tab
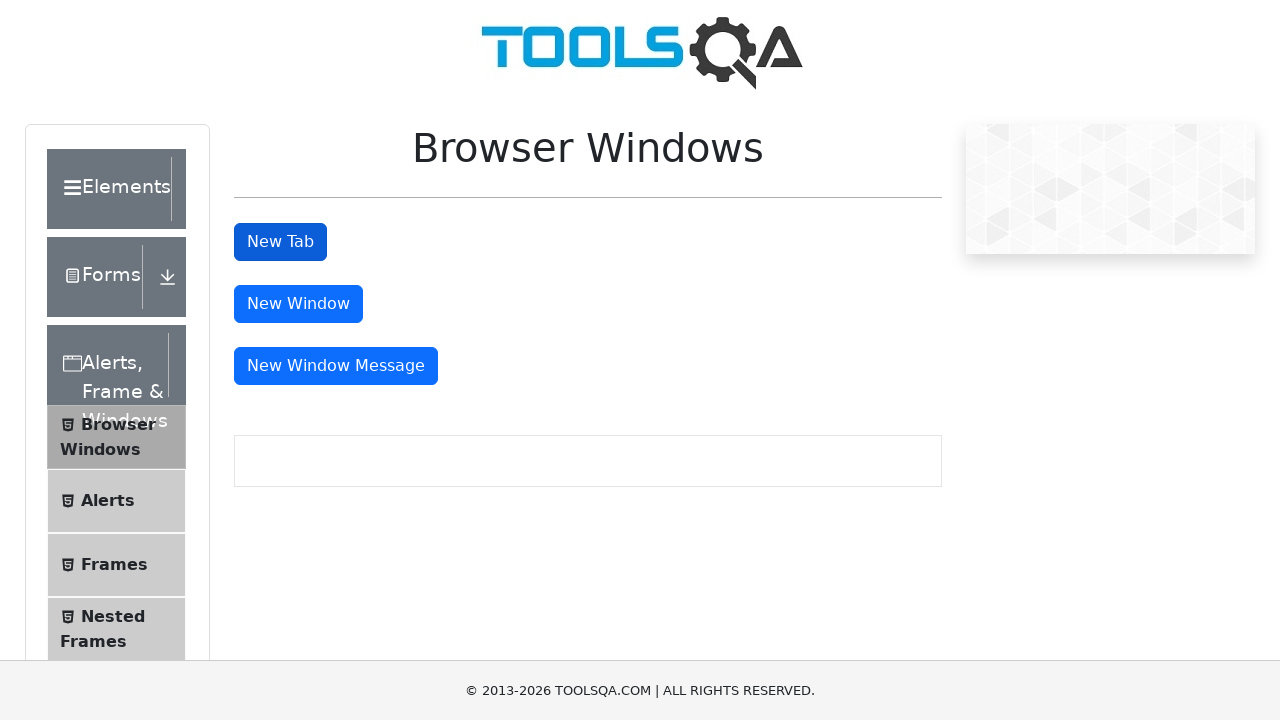

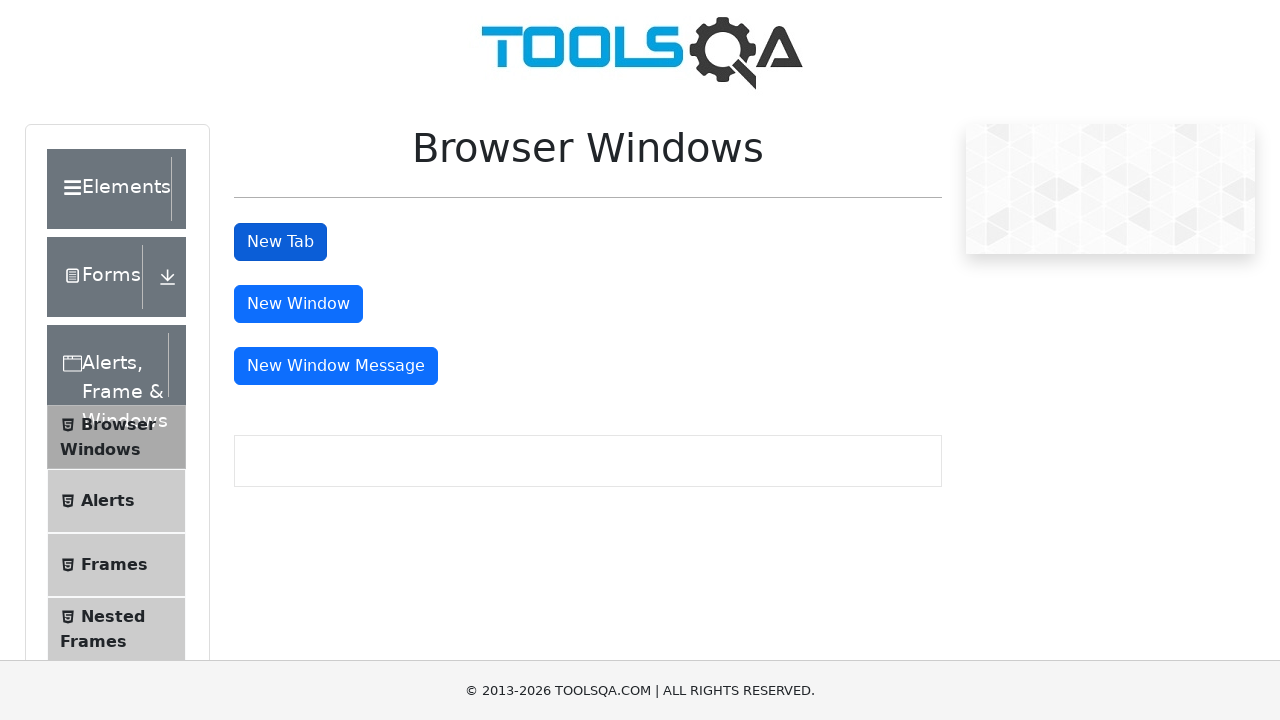